Tests confirmation alert by dismissing it and verifying that Cancel action is recorded

Starting URL: https://demoqa.com/alerts

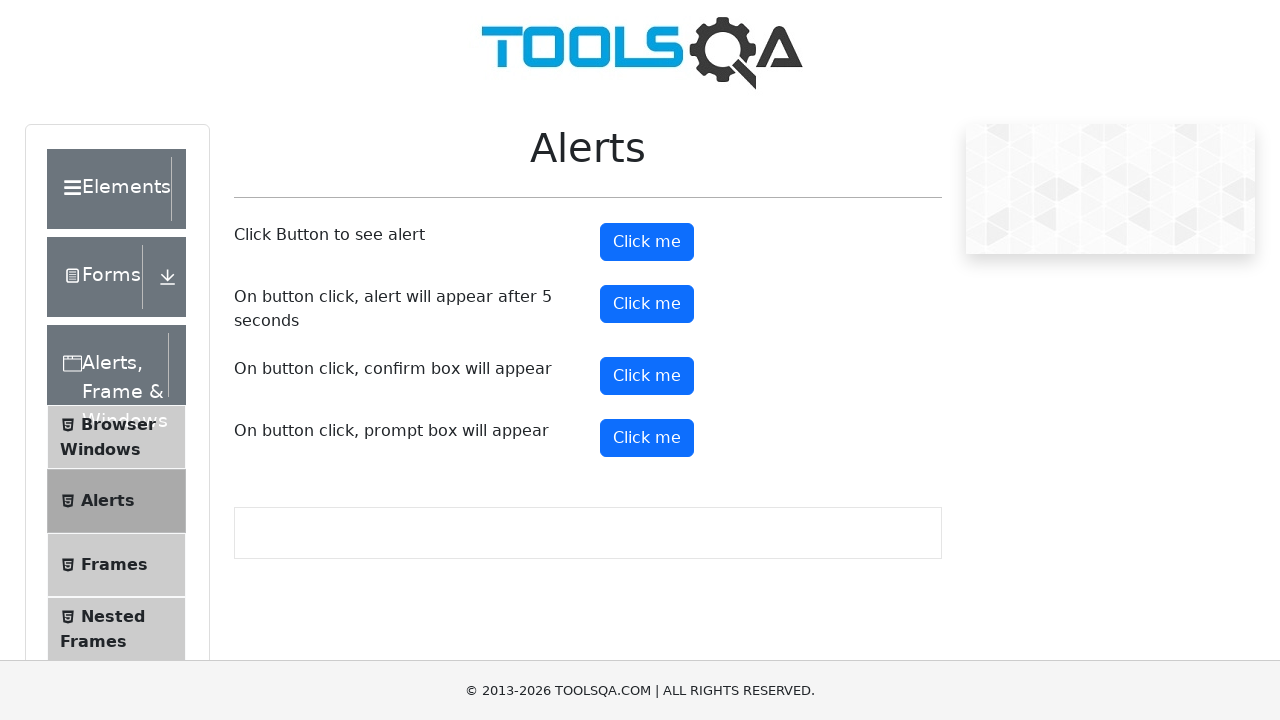

Set up dialog handler to dismiss confirmation alert
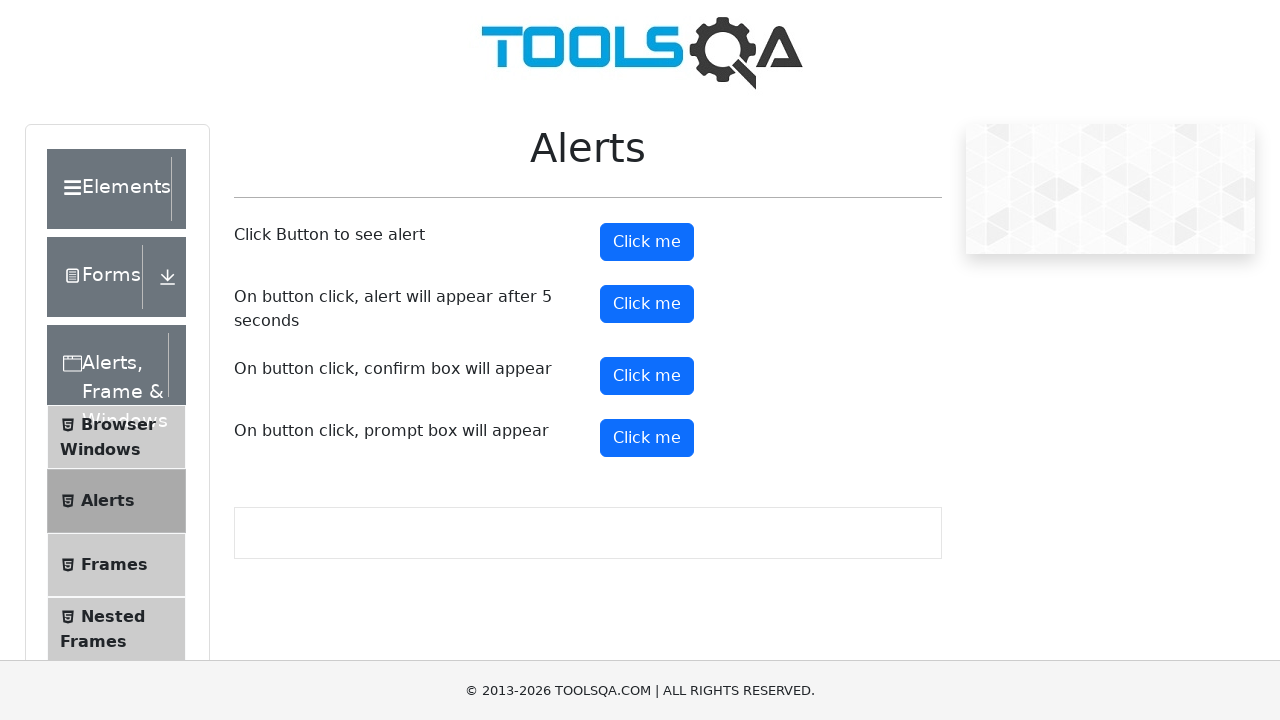

Clicked confirm button to trigger confirmation alert at (647, 376) on #confirmButton
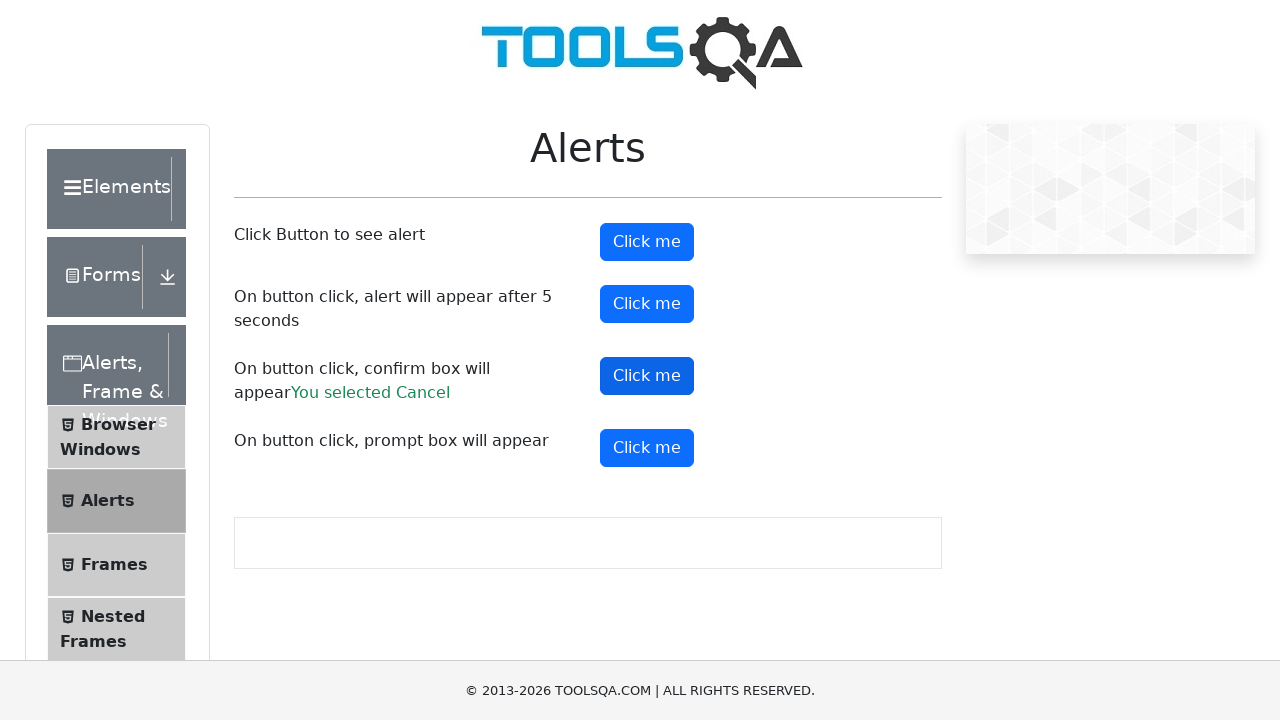

Verified that Cancel action was recorded in confirmation result
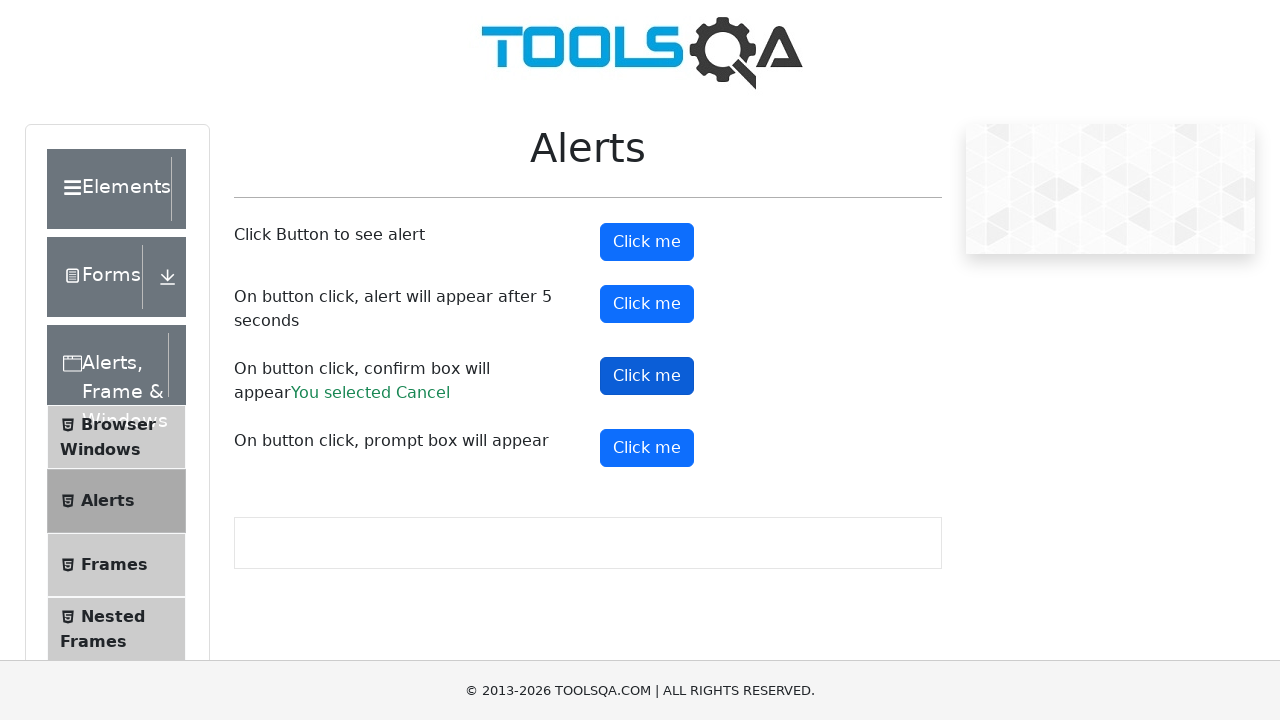

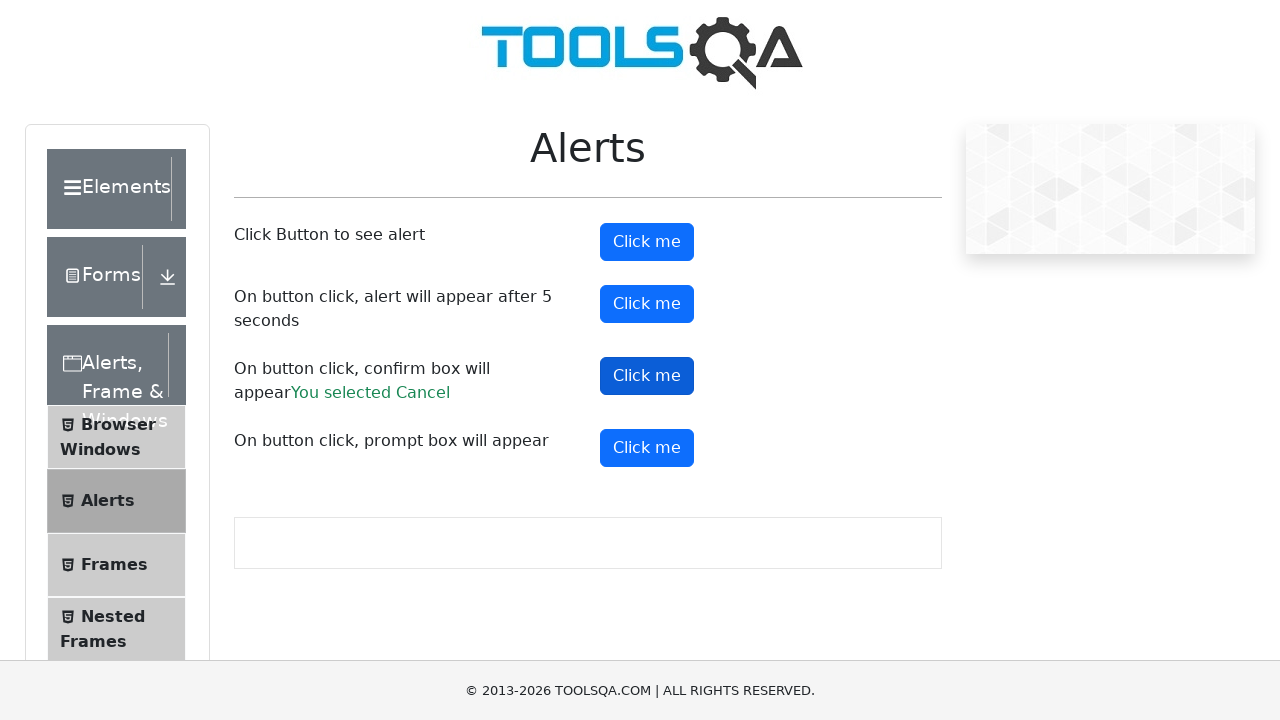